Tests window switching functionality by opening a new window, switching to it to verify content, then returning to the parent window

Starting URL: https://rahulshettyacademy.com/AutomationPractice/

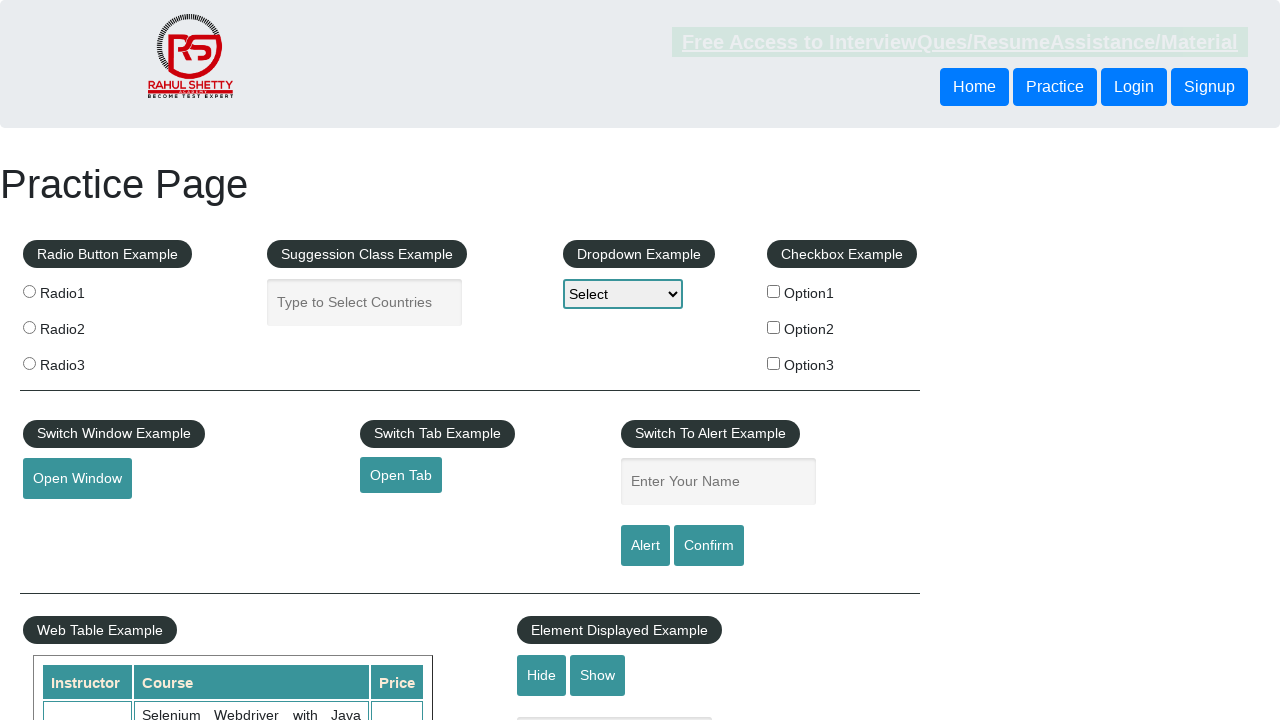

Clicked button to open new window at (77, 479) on #openwindow
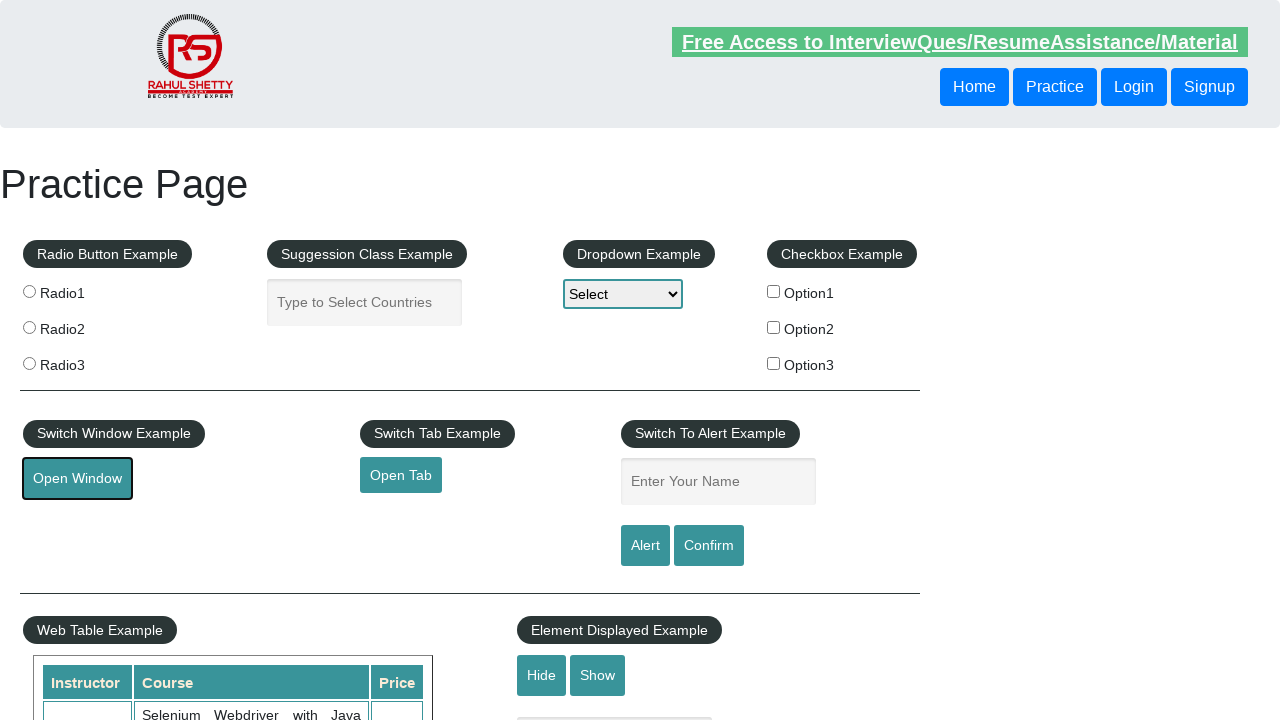

New window opened and captured at (77, 479) on #openwindow
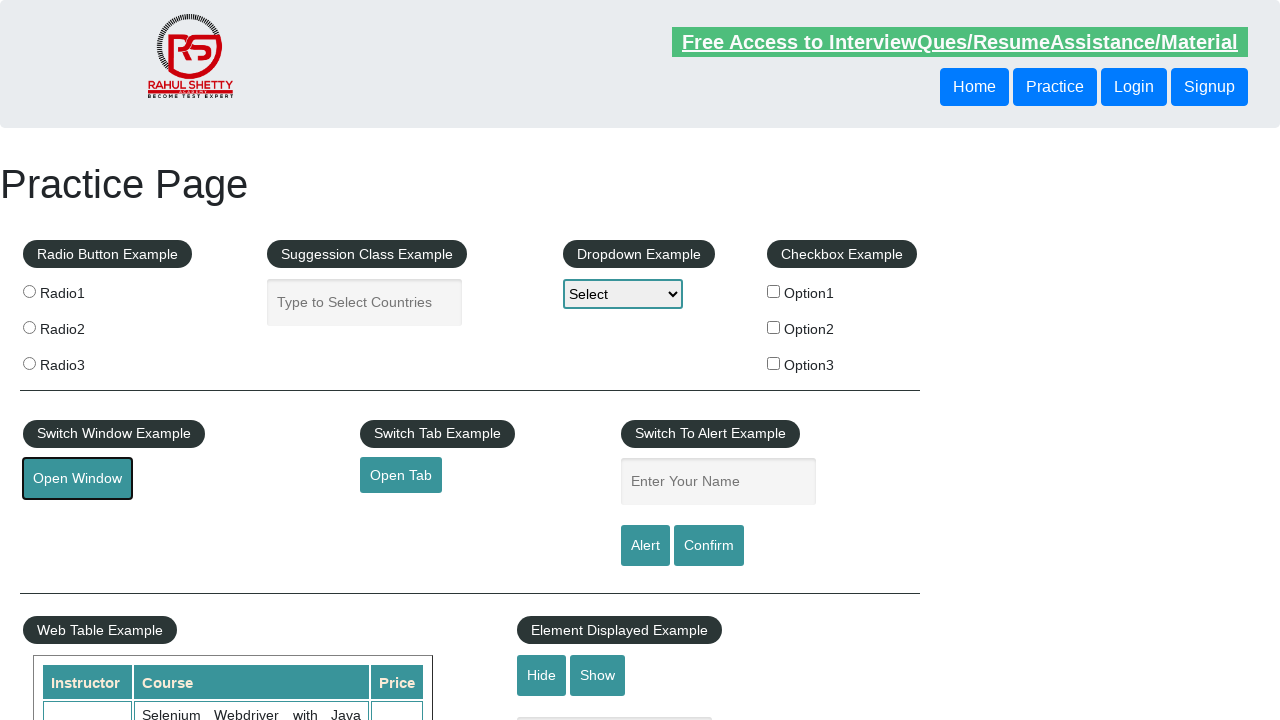

Switched context to new window
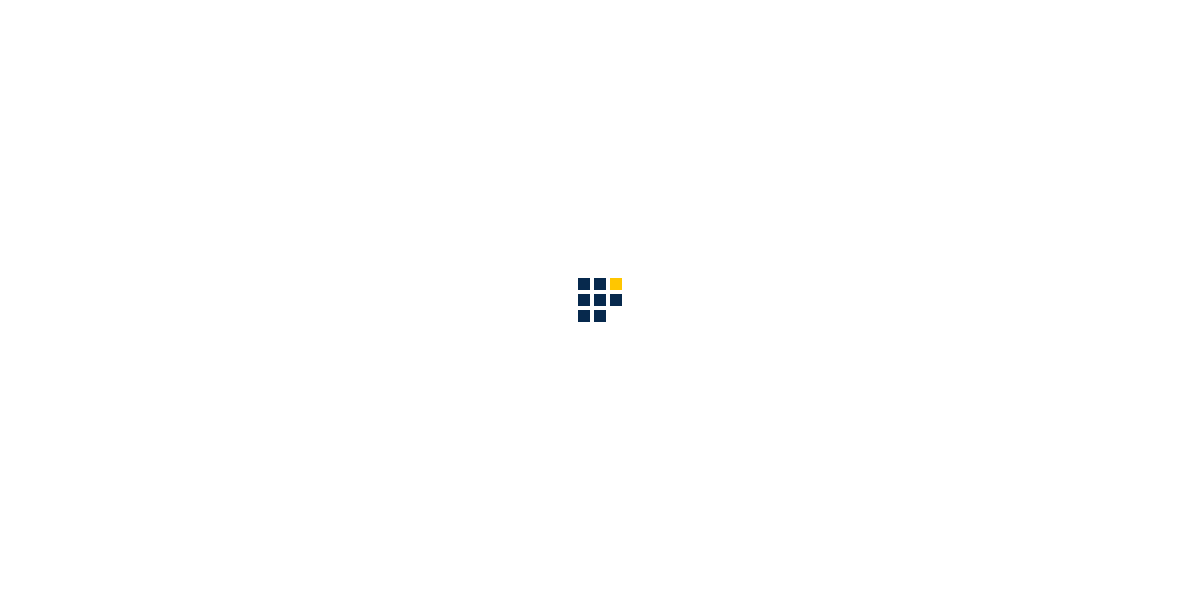

Navigation element found in new window
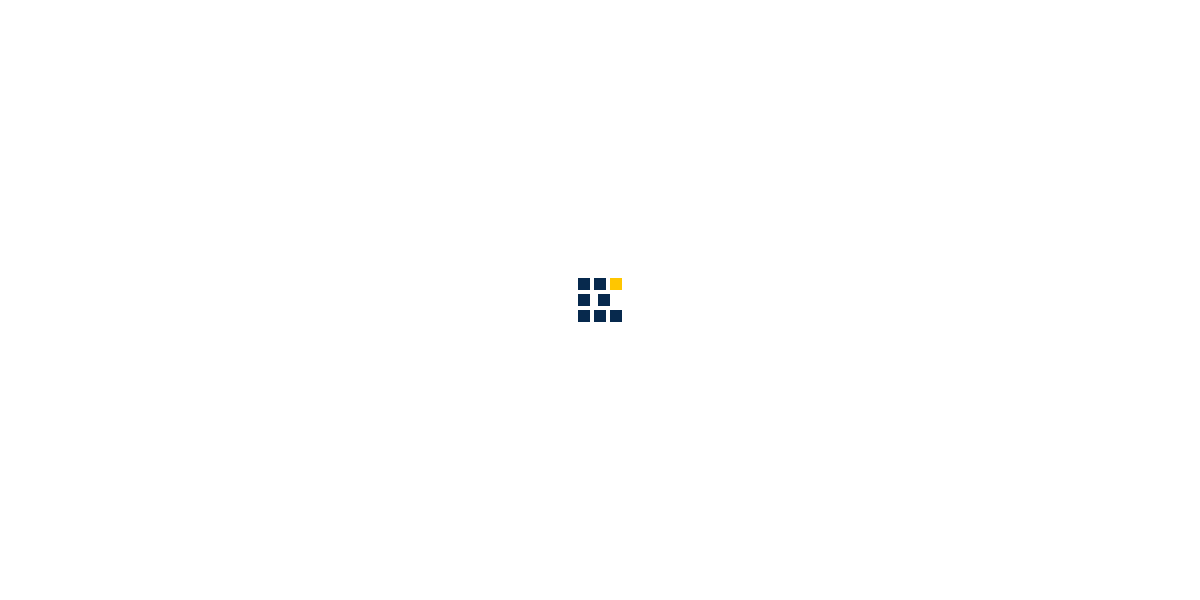

Located text element in new window
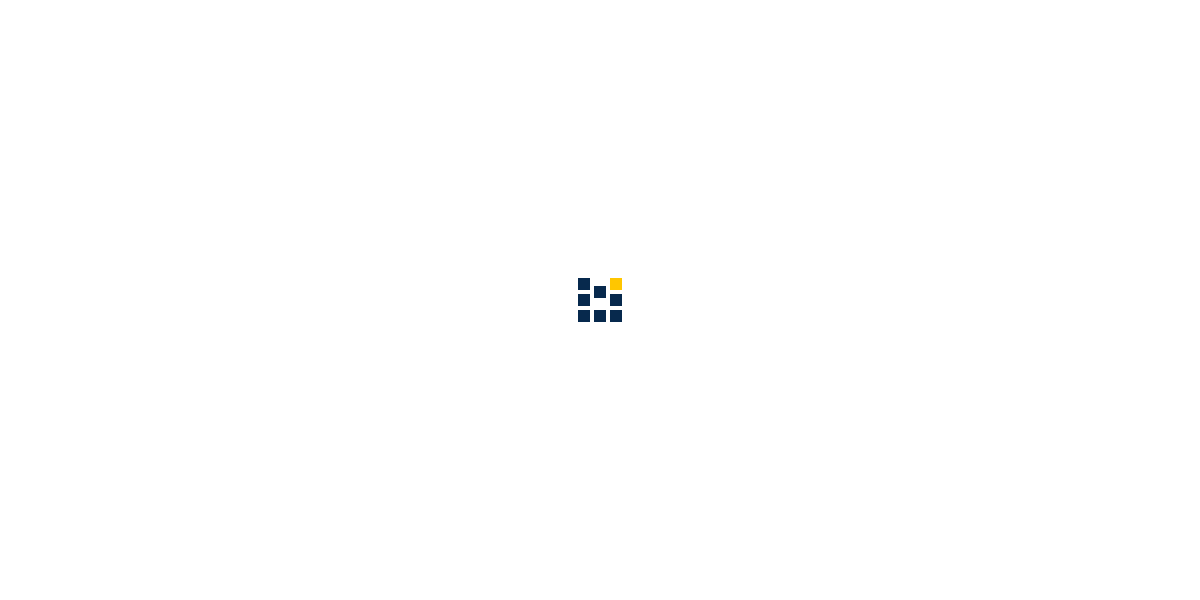

Closed new window
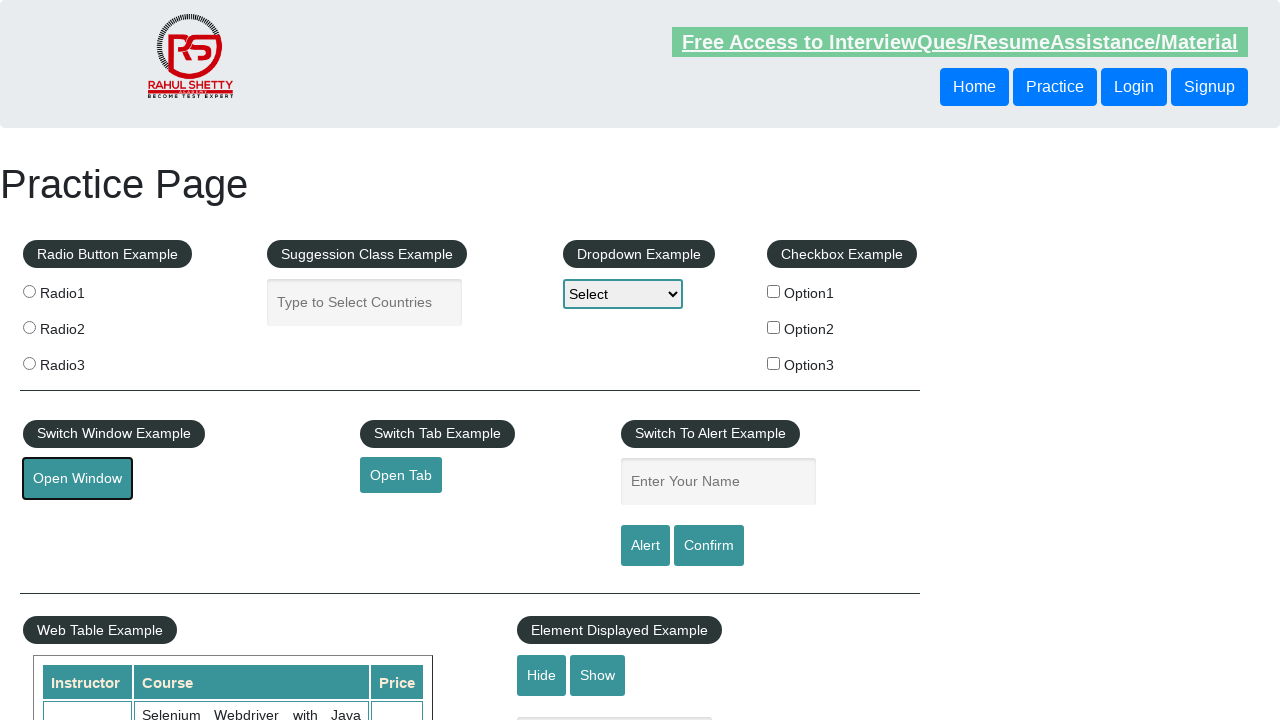

Parent page loaded and ready
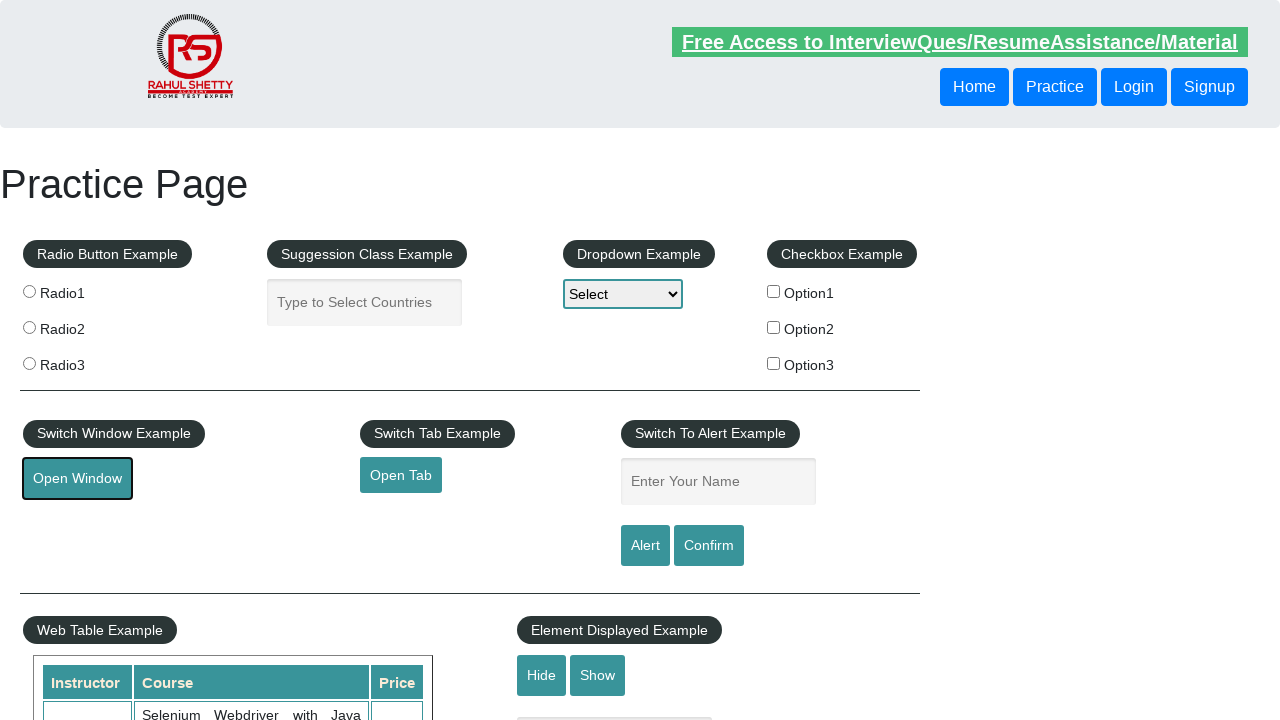

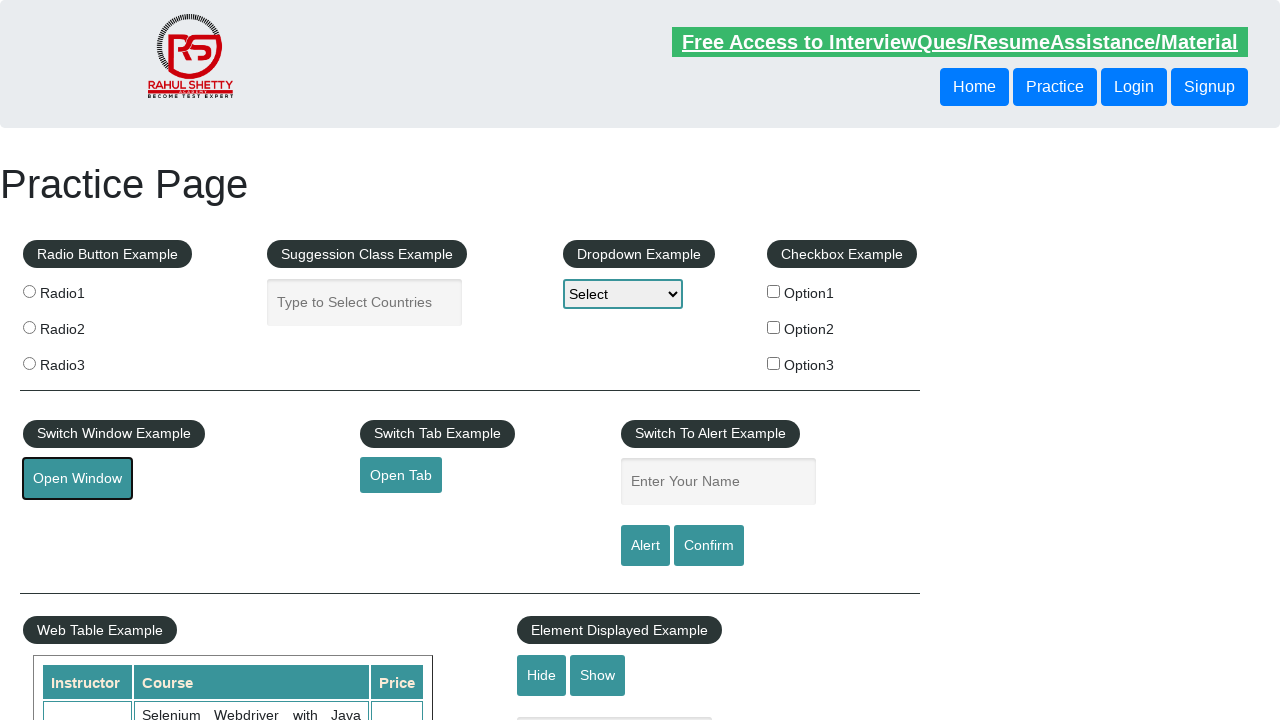